Navigates to Pro Kabaddi league standings page and verifies that team form data is displayed for a specific team

Starting URL: https://www.prokabaddi.com/standings

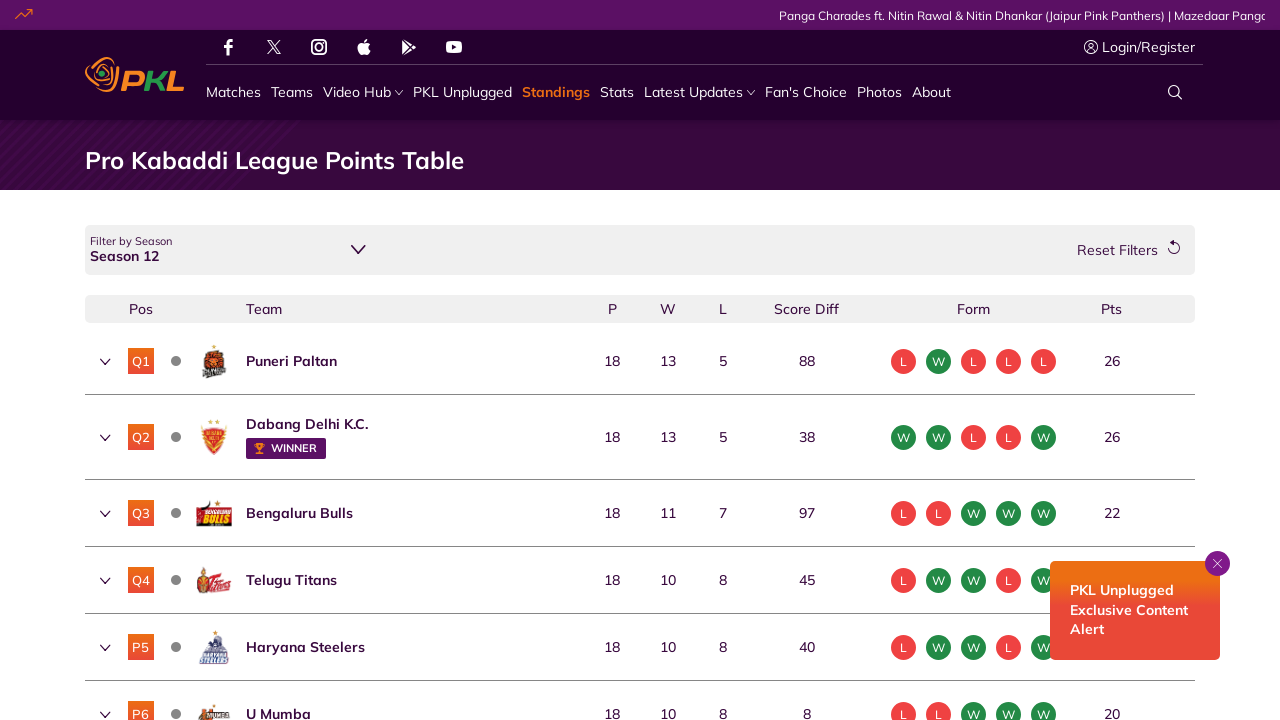

Waited for standings table to load
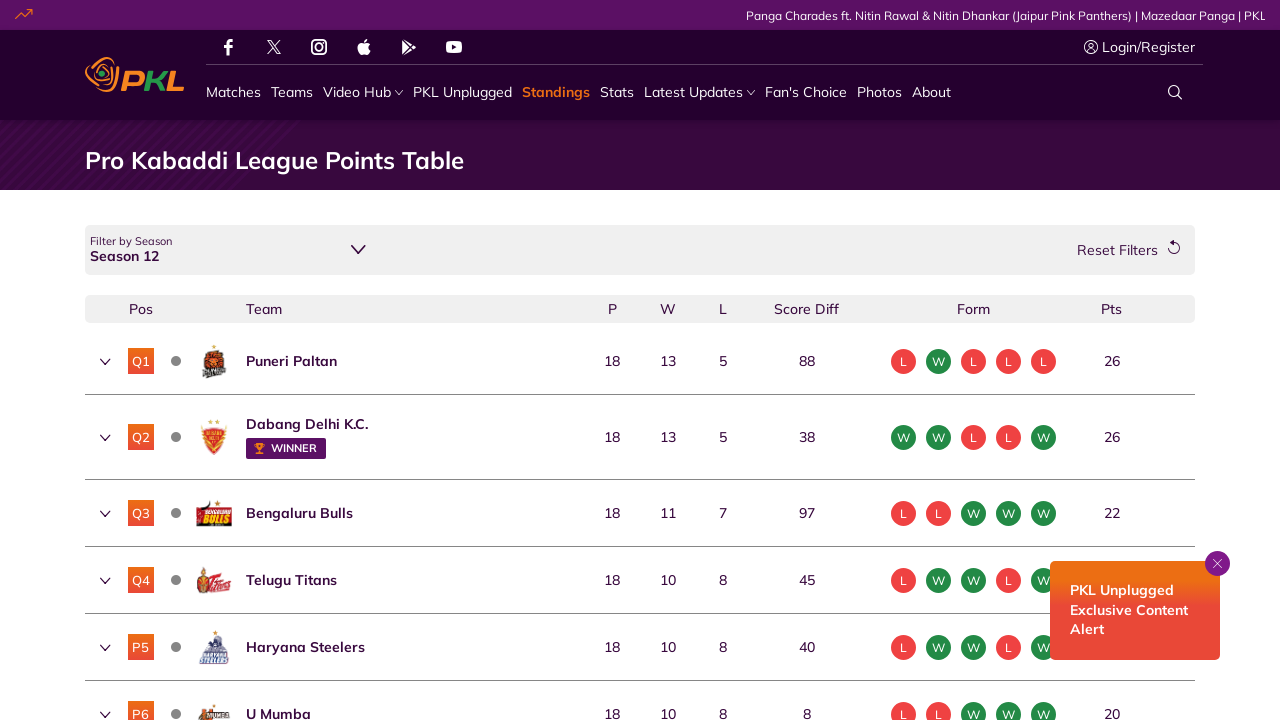

Waited for team form data to be visible for Puneri Paltan
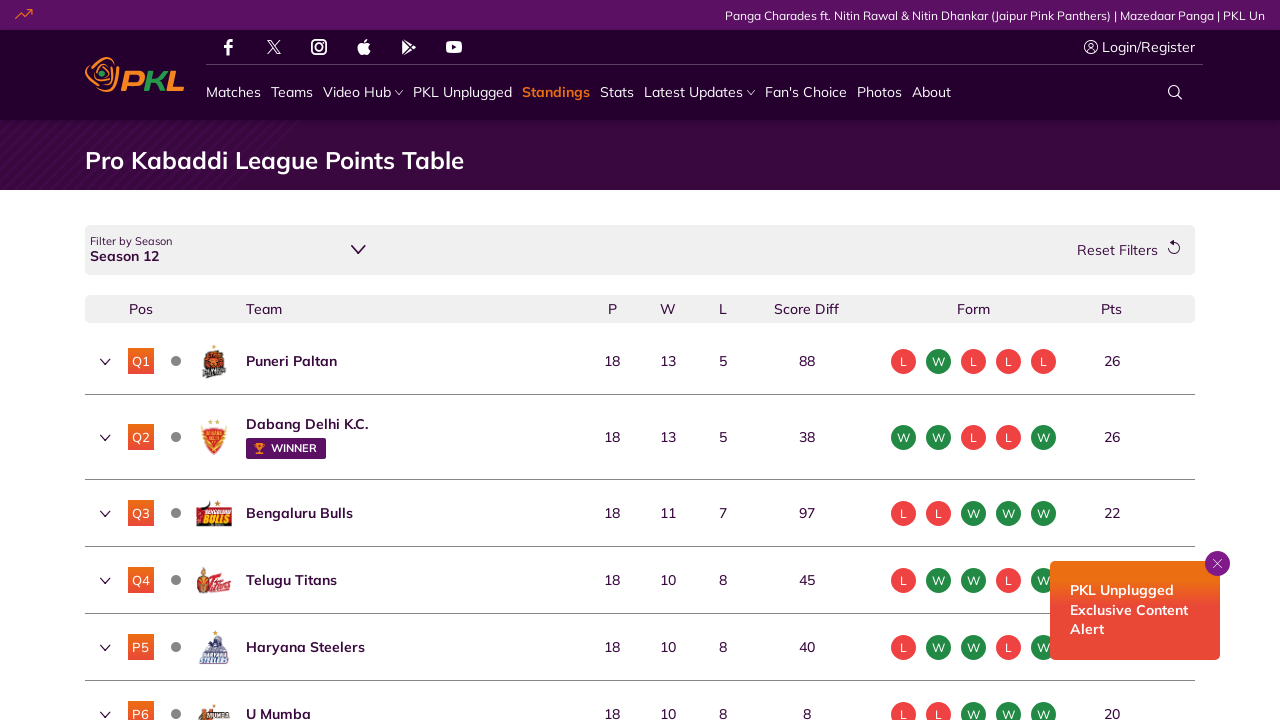

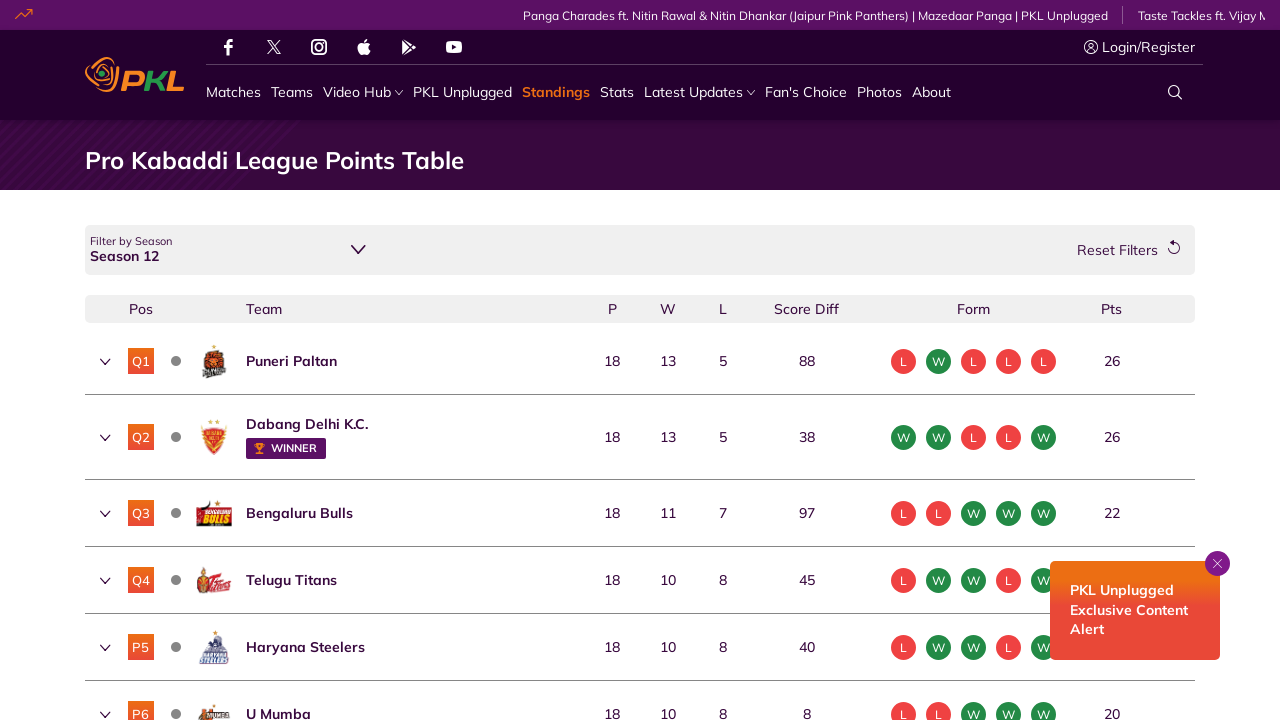